Tests state and city dropdown selection on the practice form by selecting NCR as state and Delhi as city

Starting URL: https://demoqa.com/

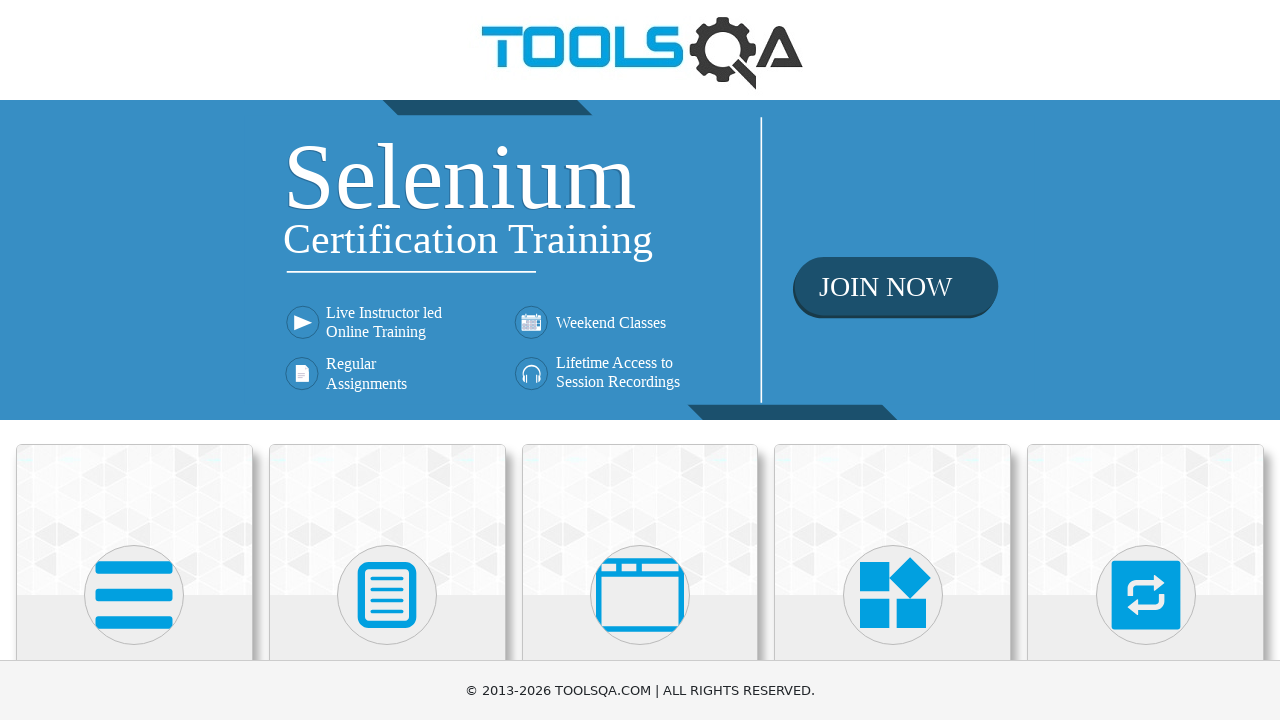

Scrolled down to view Forms section
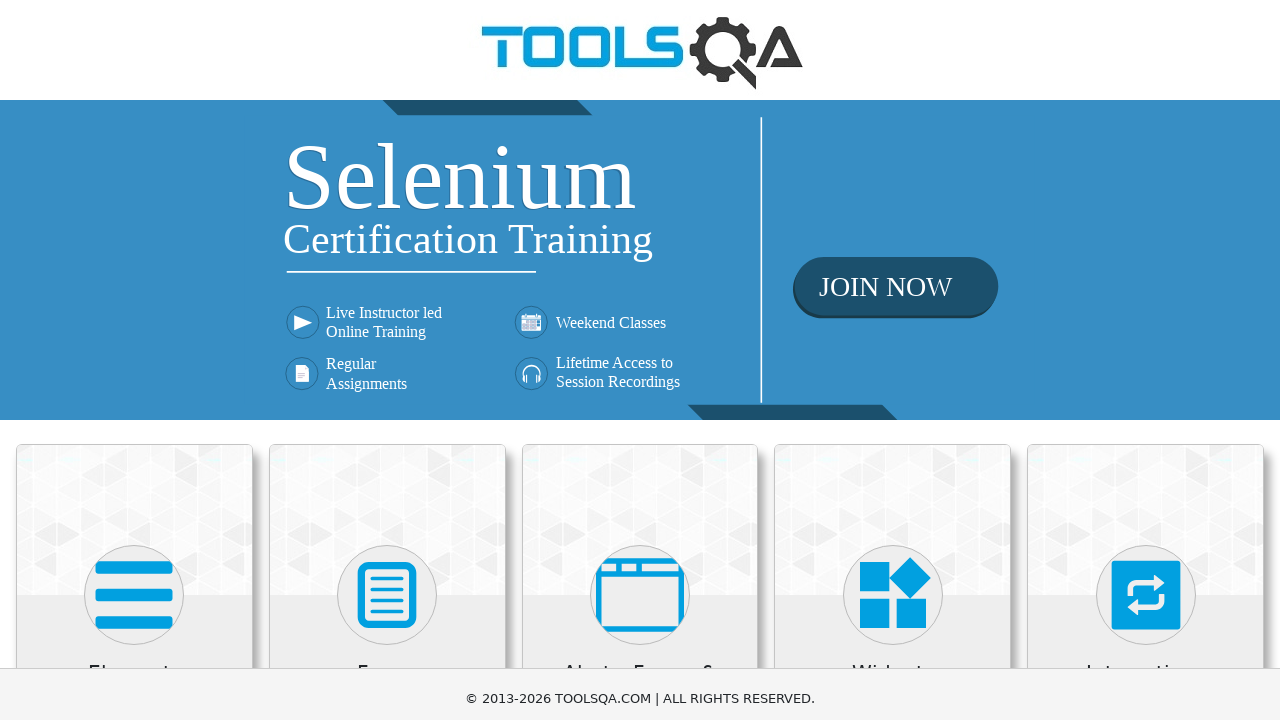

Clicked on Forms card at (387, 173) on xpath=//h5[text()='Forms']
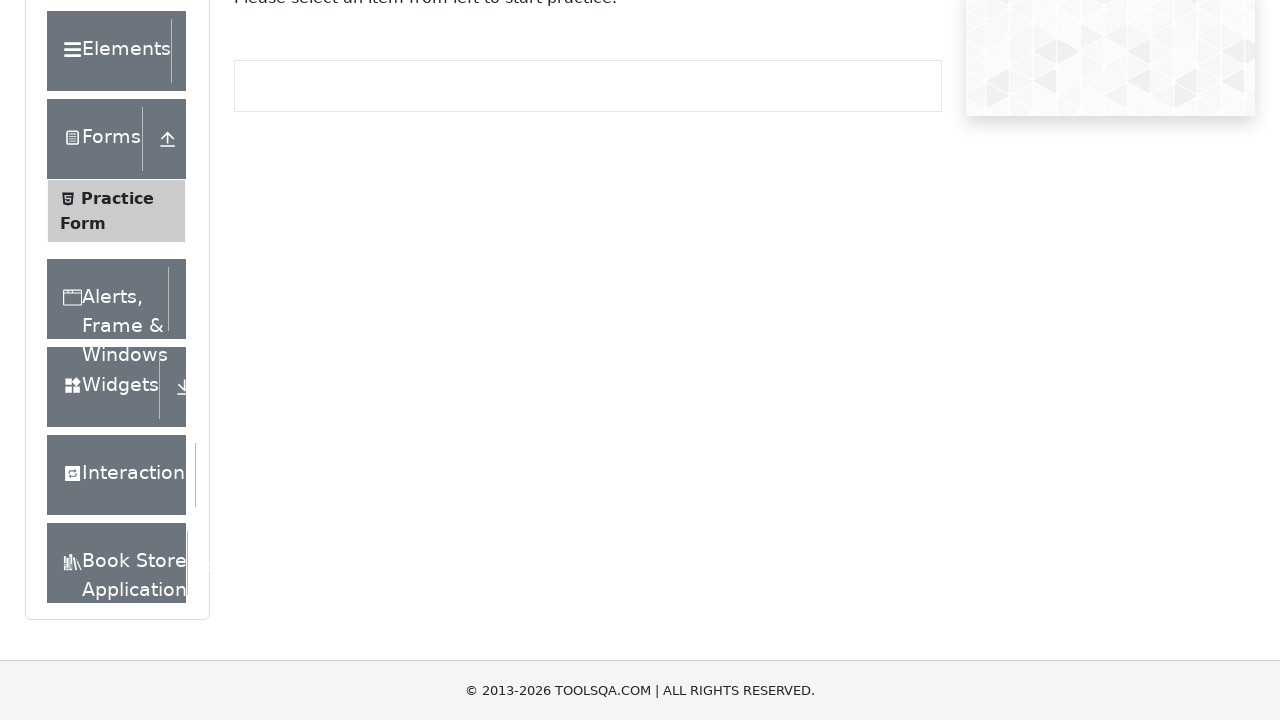

Clicked on Practice Form option in side menu at (117, 198) on xpath=//span[text()='Practice Form']
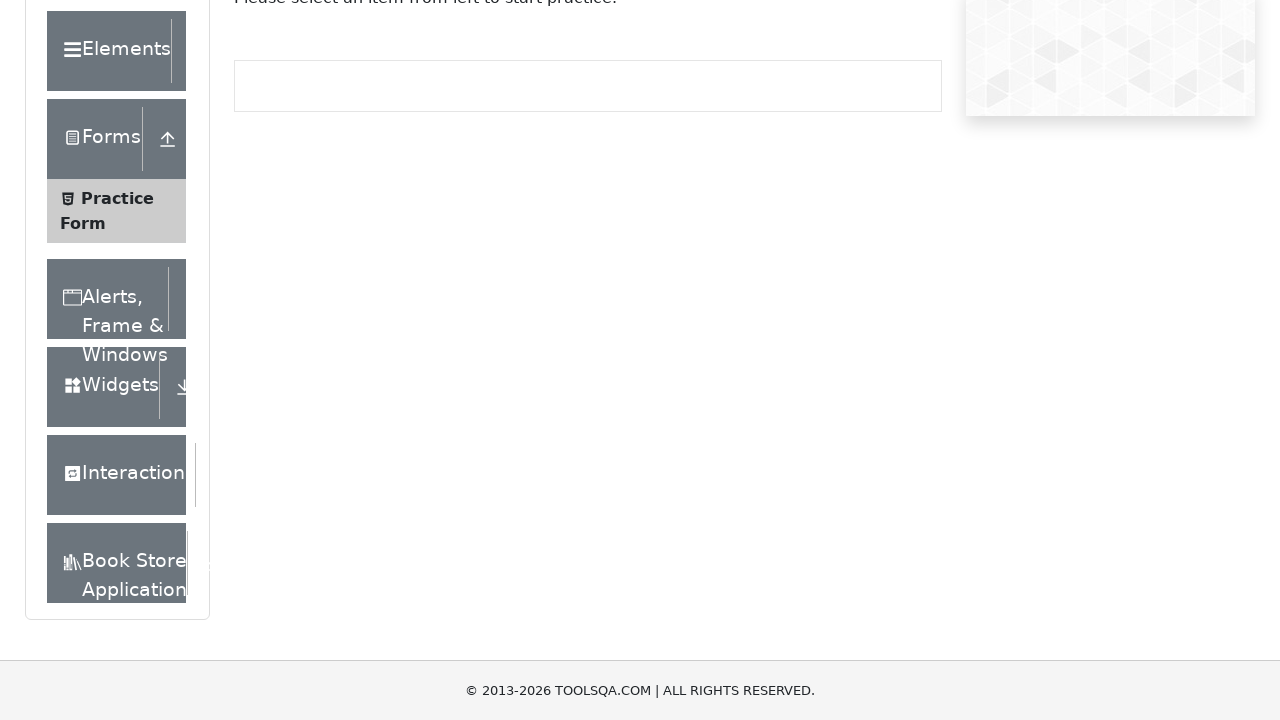

Filled state dropdown with 'NCR' on #react-select-3-input
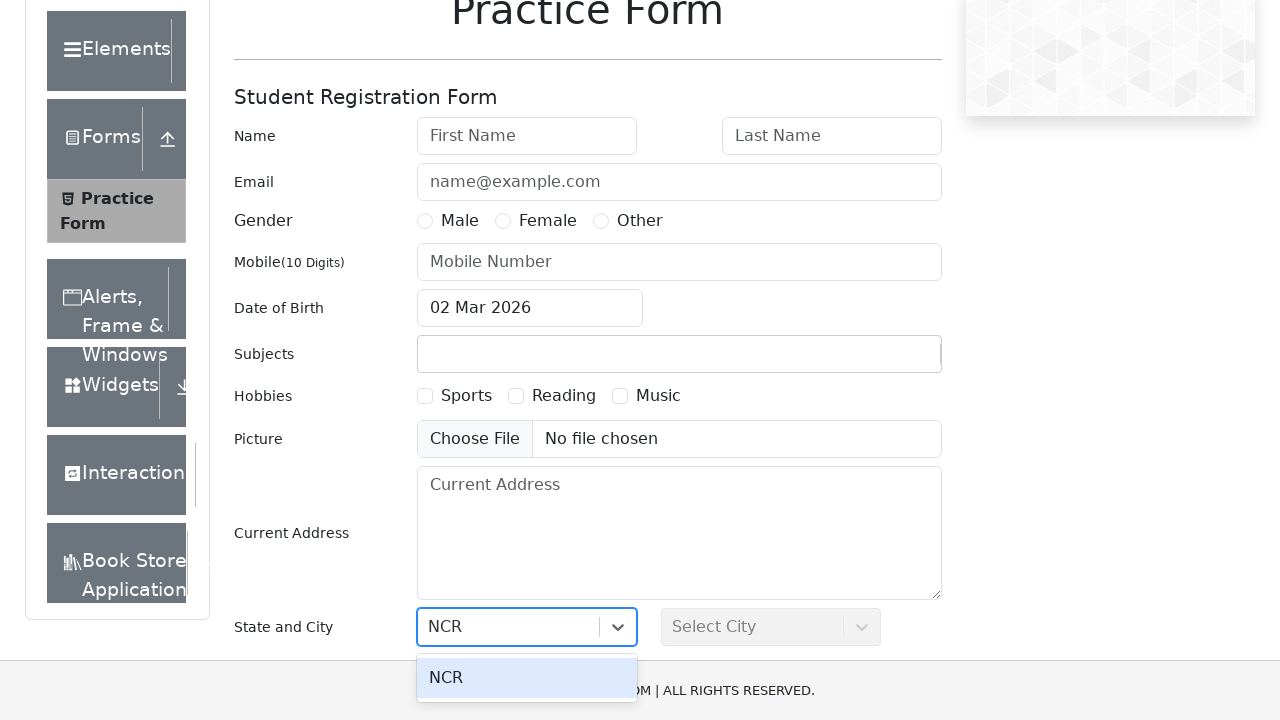

Selected NCR as the state on #react-select-3-input
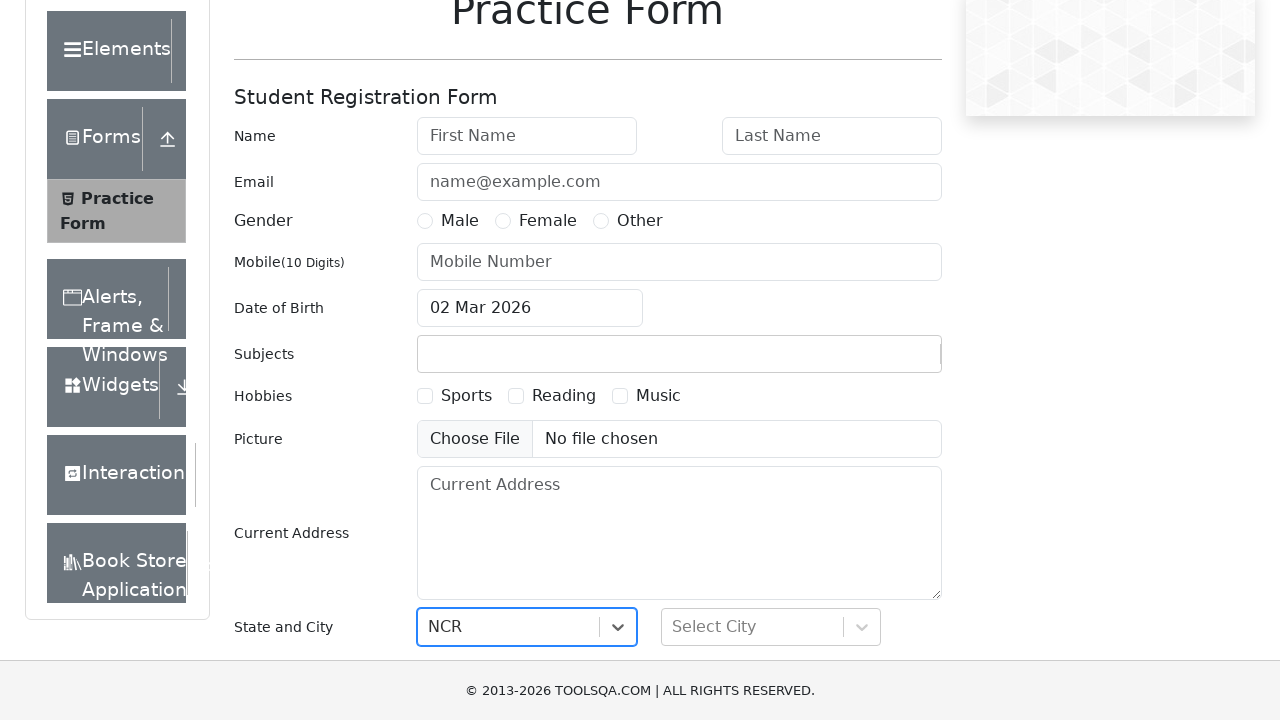

Filled city dropdown with 'Delhi' on #react-select-4-input
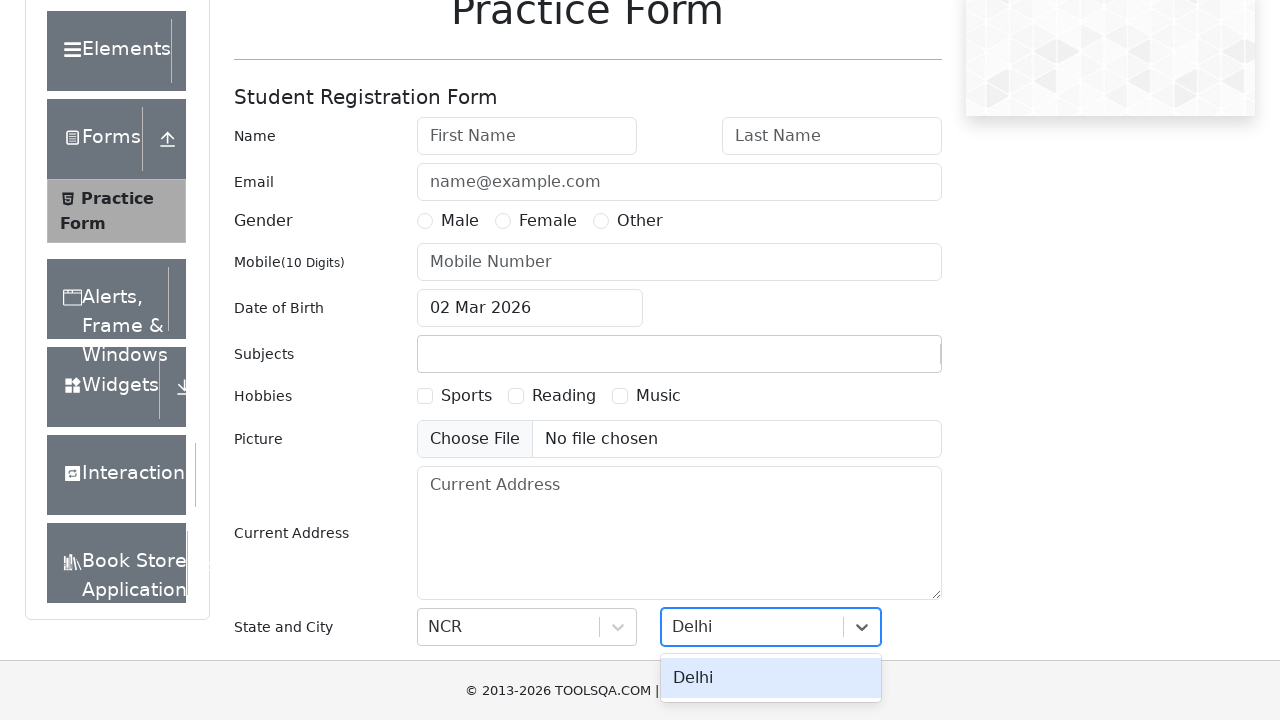

Selected Delhi as the city on #react-select-4-input
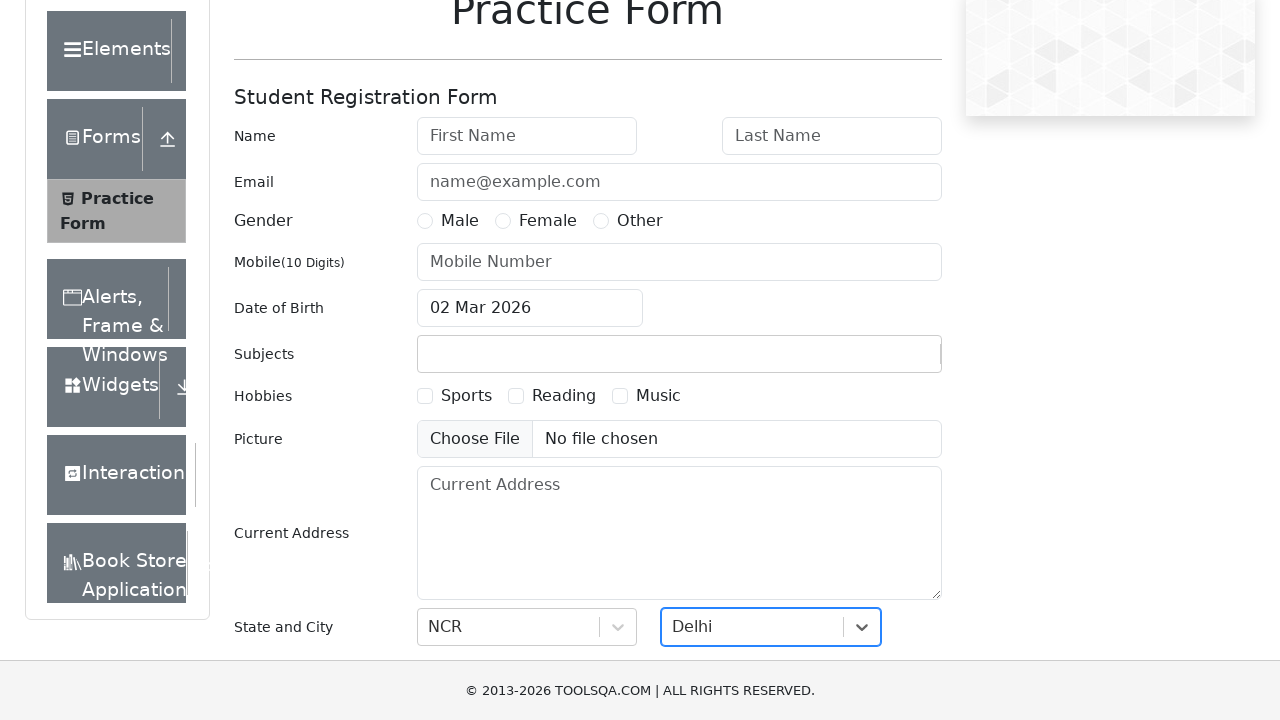

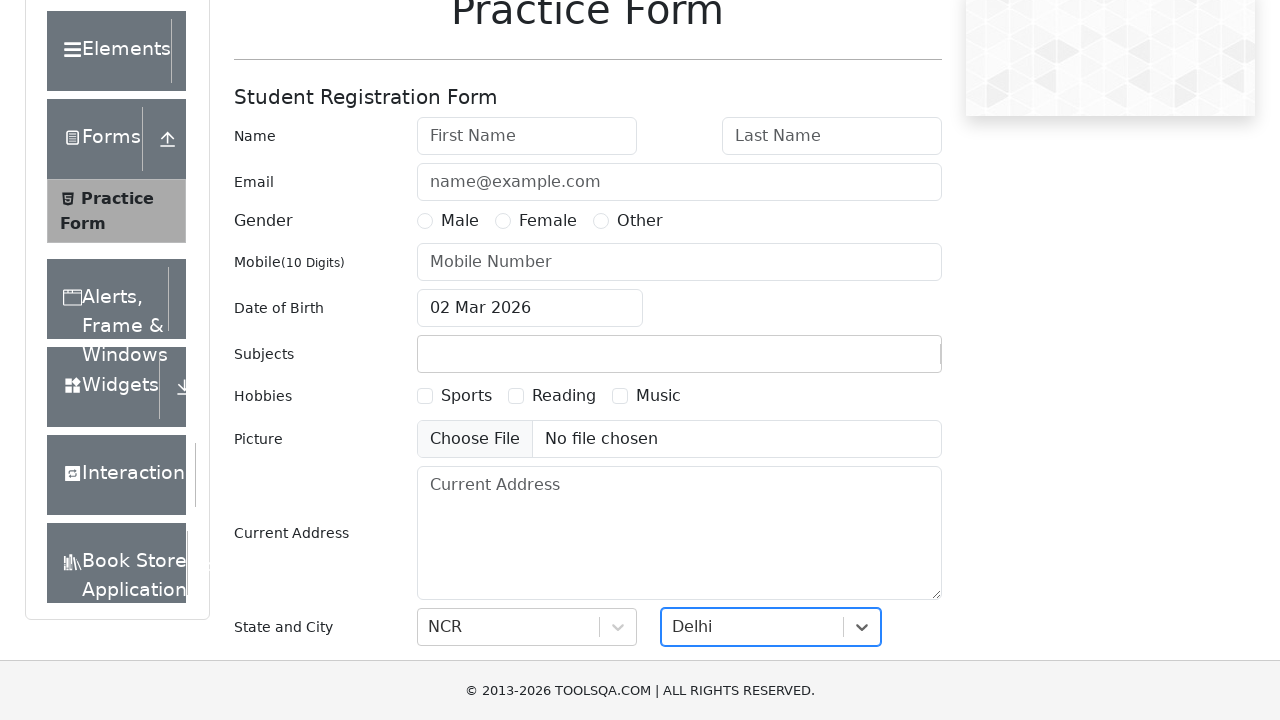